Tests an e-commerce flow by adding specific vegetables (Cucumber, Brocolli, Beetroot) to the cart, proceeding to checkout, and applying a promo code

Starting URL: https://rahulshettyacademy.com/seleniumPractise

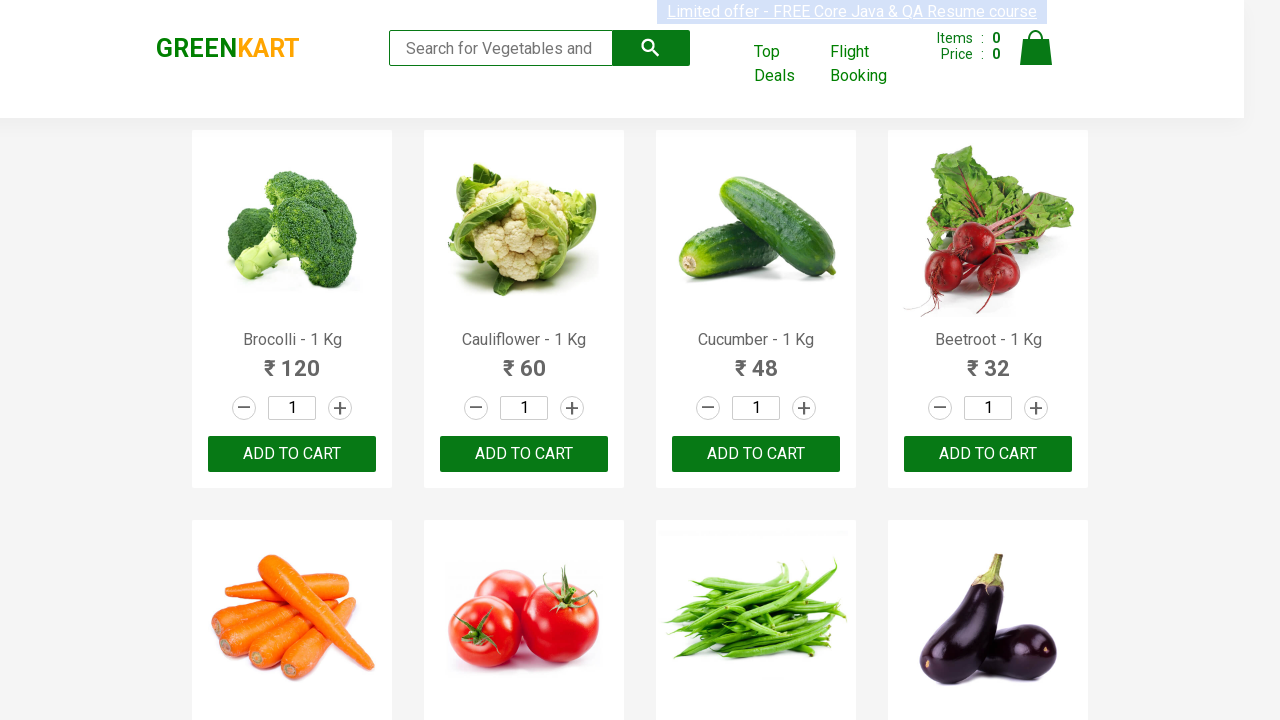

Waited for product list to load
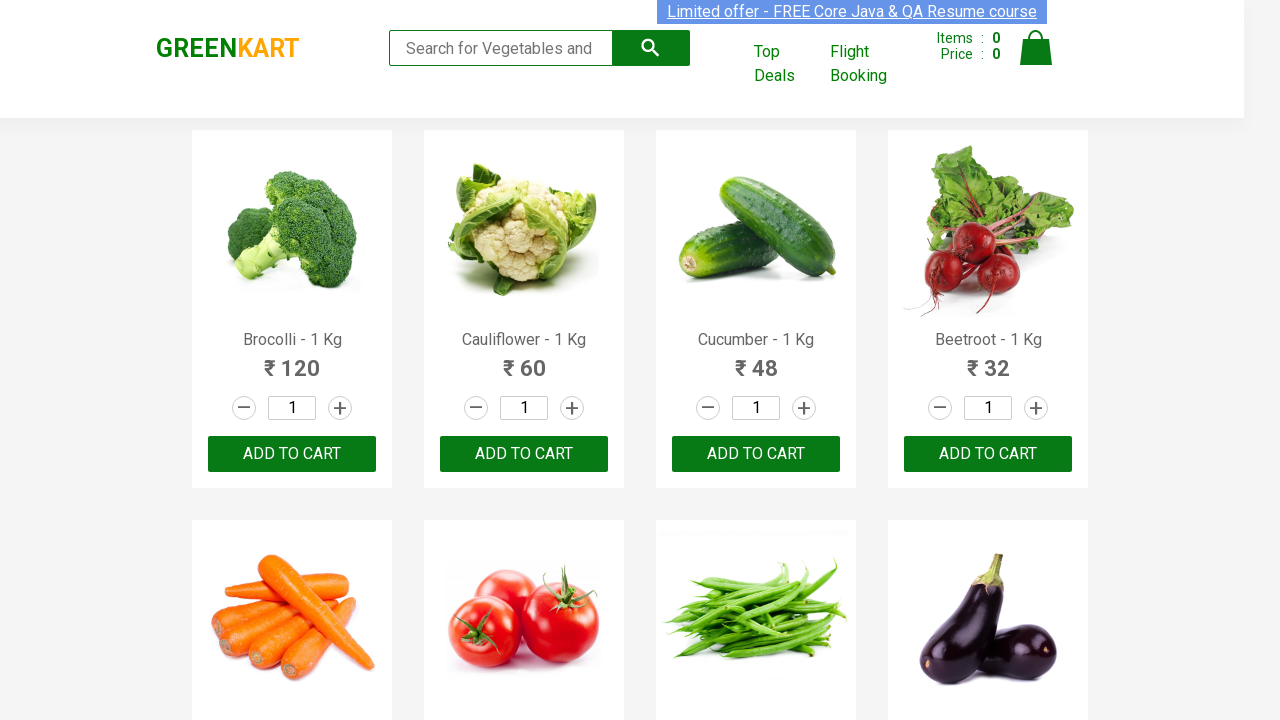

Retrieved all product name elements
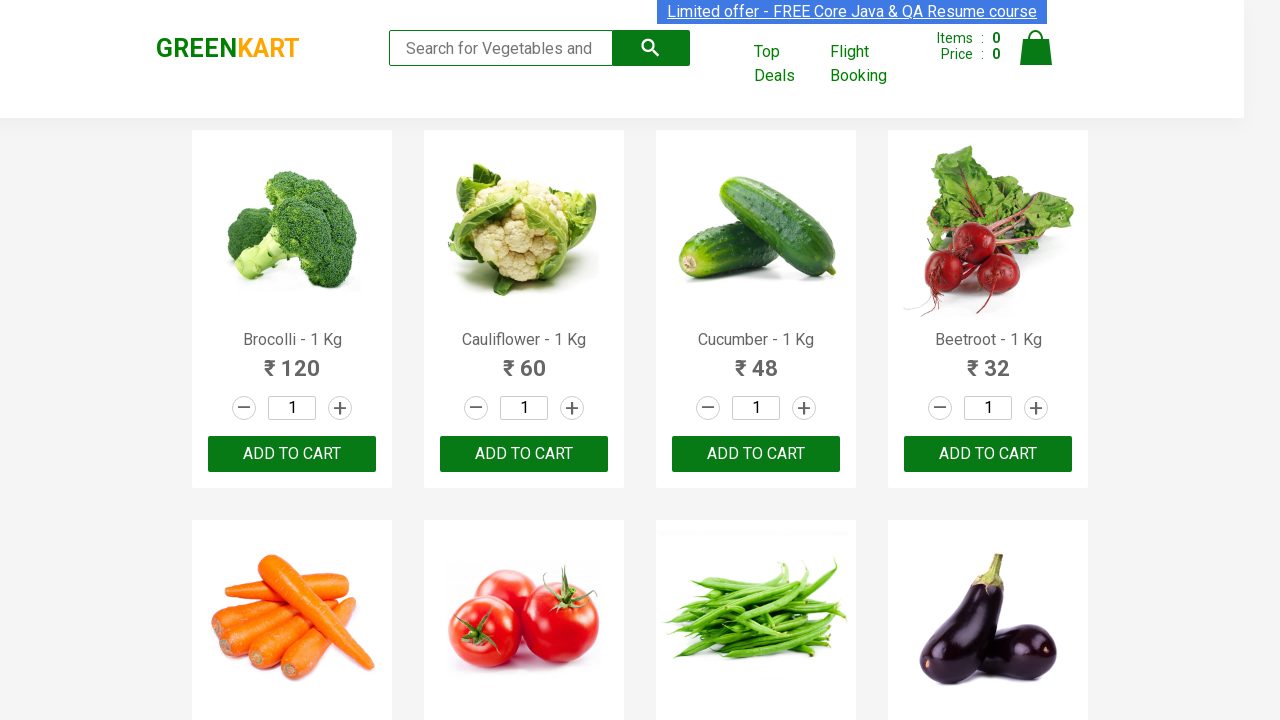

Retrieved all add to cart buttons
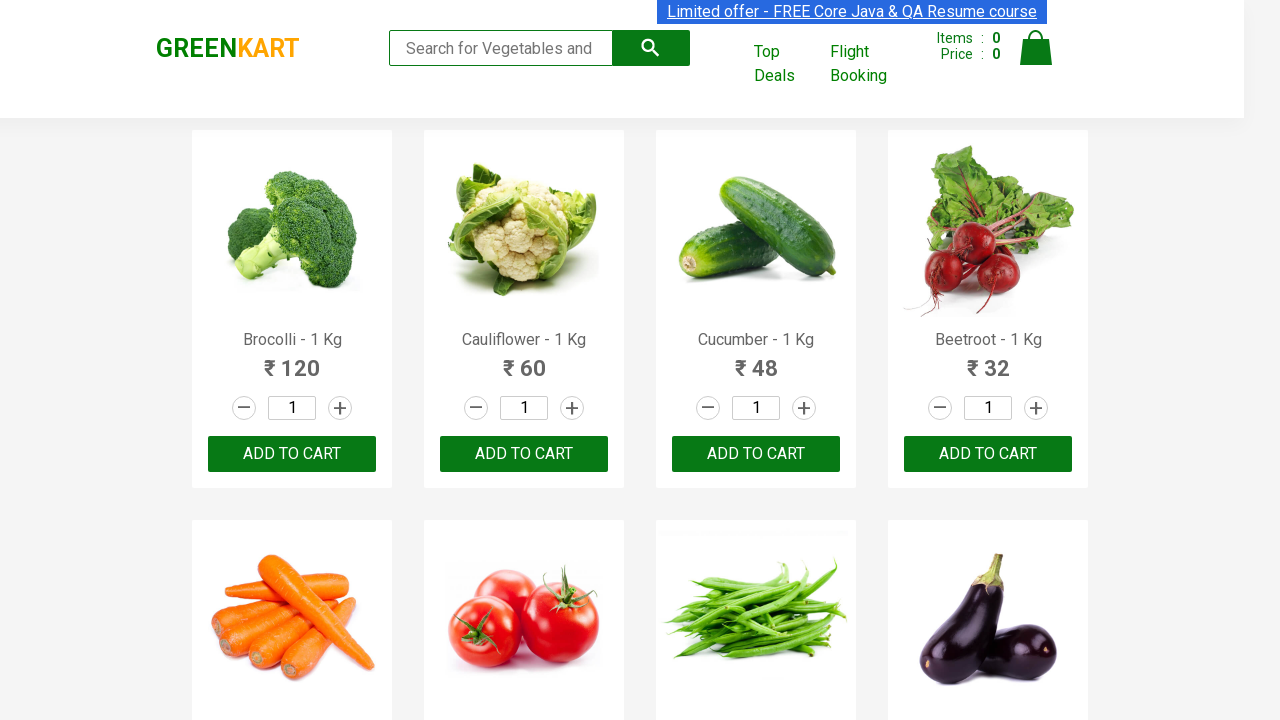

Added Brocolli to cart at (292, 454) on xpath=//div[@class='product-action']/button >> nth=0
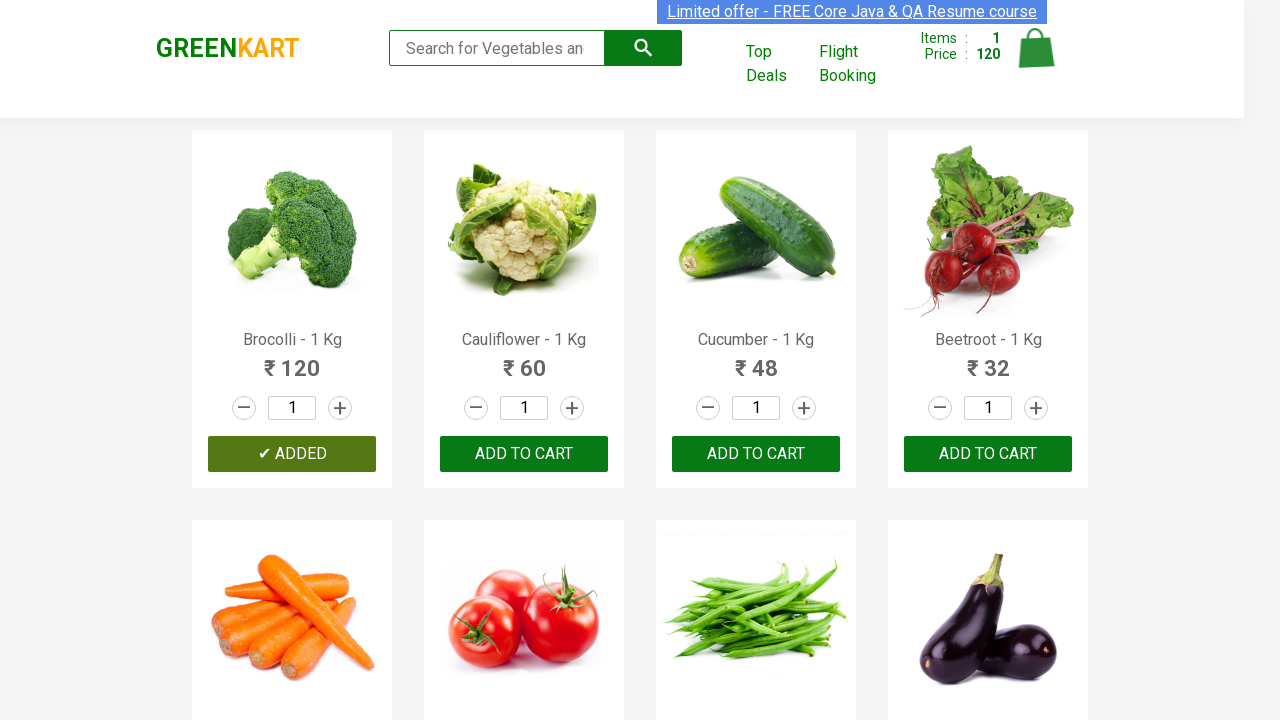

Added Cucumber to cart at (756, 454) on xpath=//div[@class='product-action']/button >> nth=2
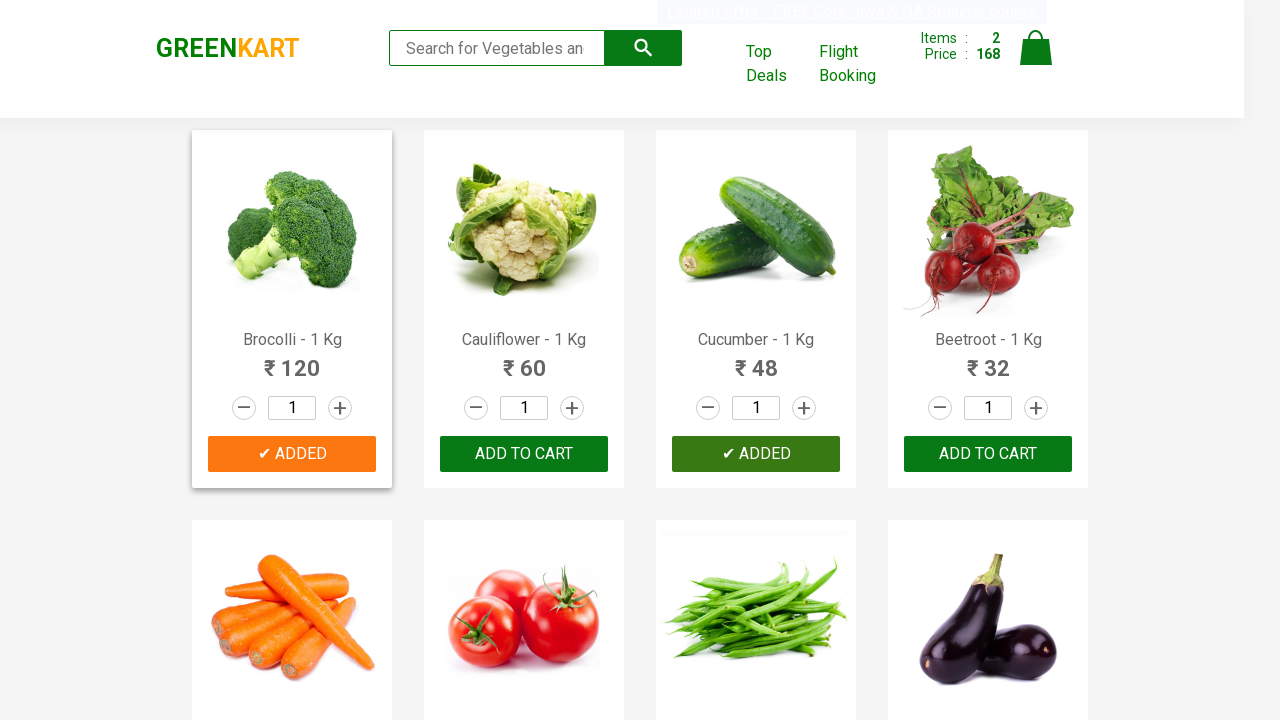

Added Beetroot to cart at (988, 454) on xpath=//div[@class='product-action']/button >> nth=3
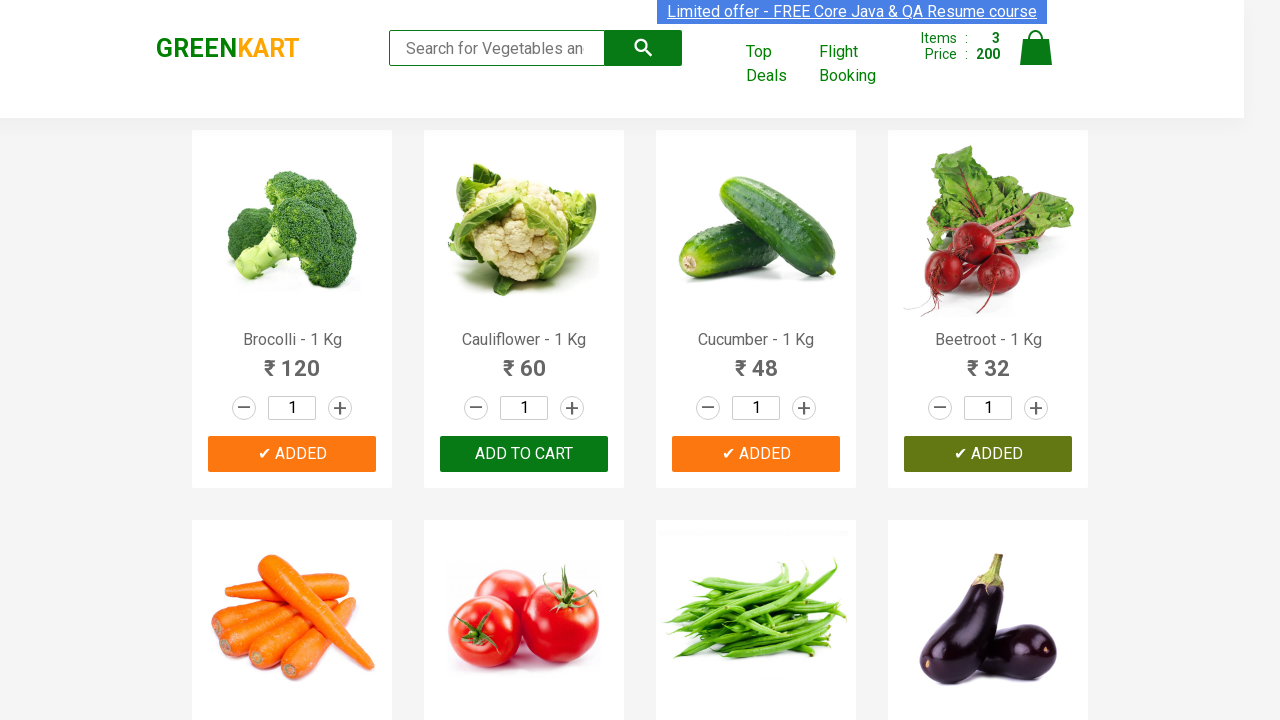

Clicked cart icon at (1036, 48) on img[alt='Cart']
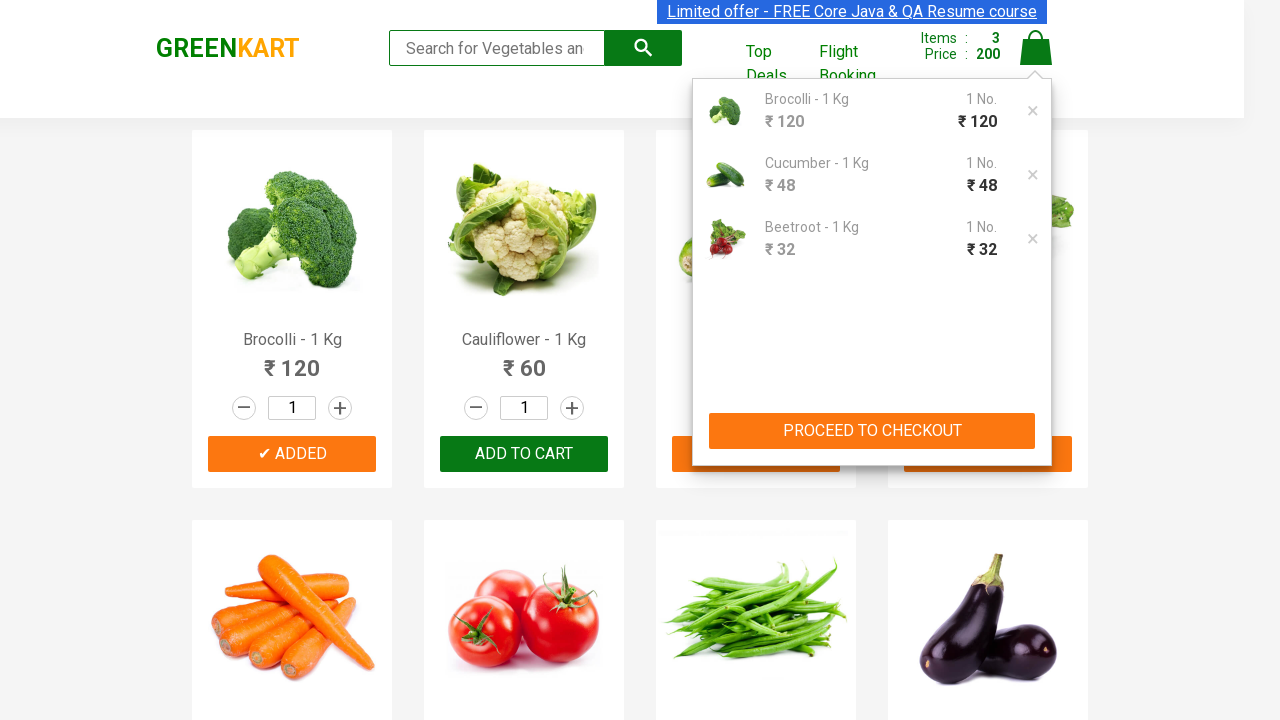

Clicked PROCEED TO CHECKOUT button at (872, 431) on xpath=//button[contains(text(),'PROCEED TO CHECKOUT')]
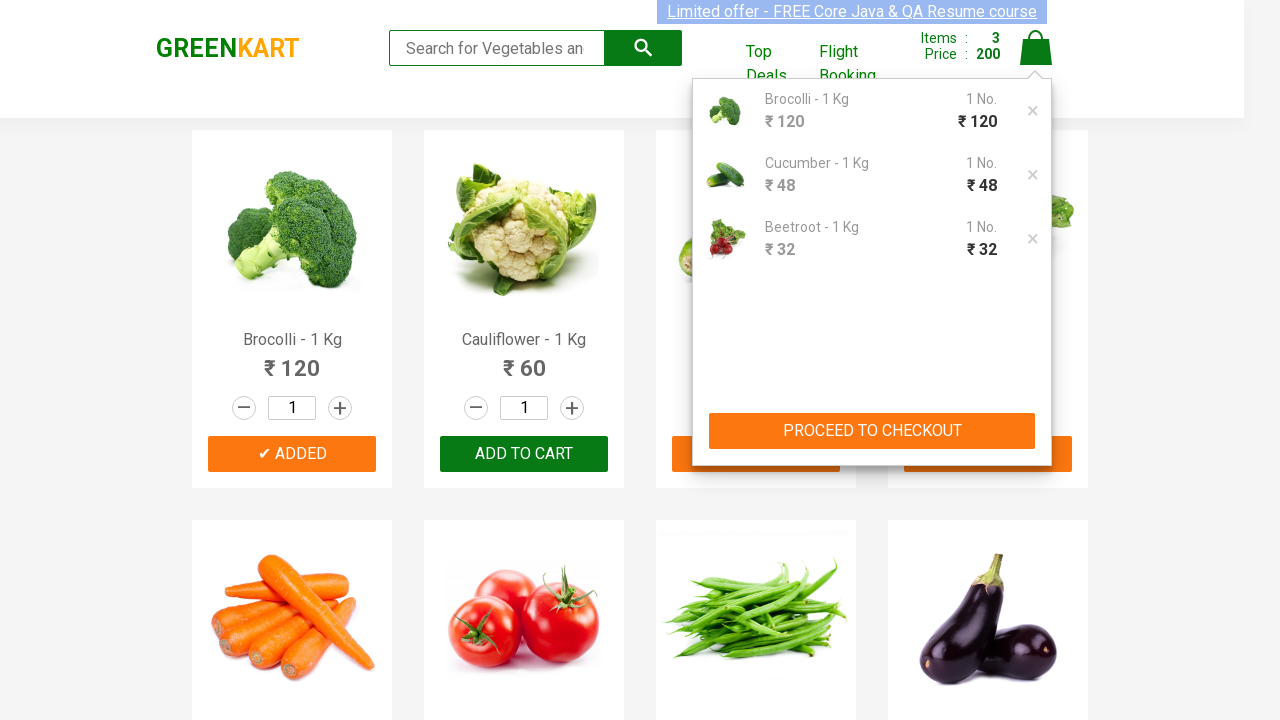

Entered promo code 'rahulshettyacademy' on input.promoCode
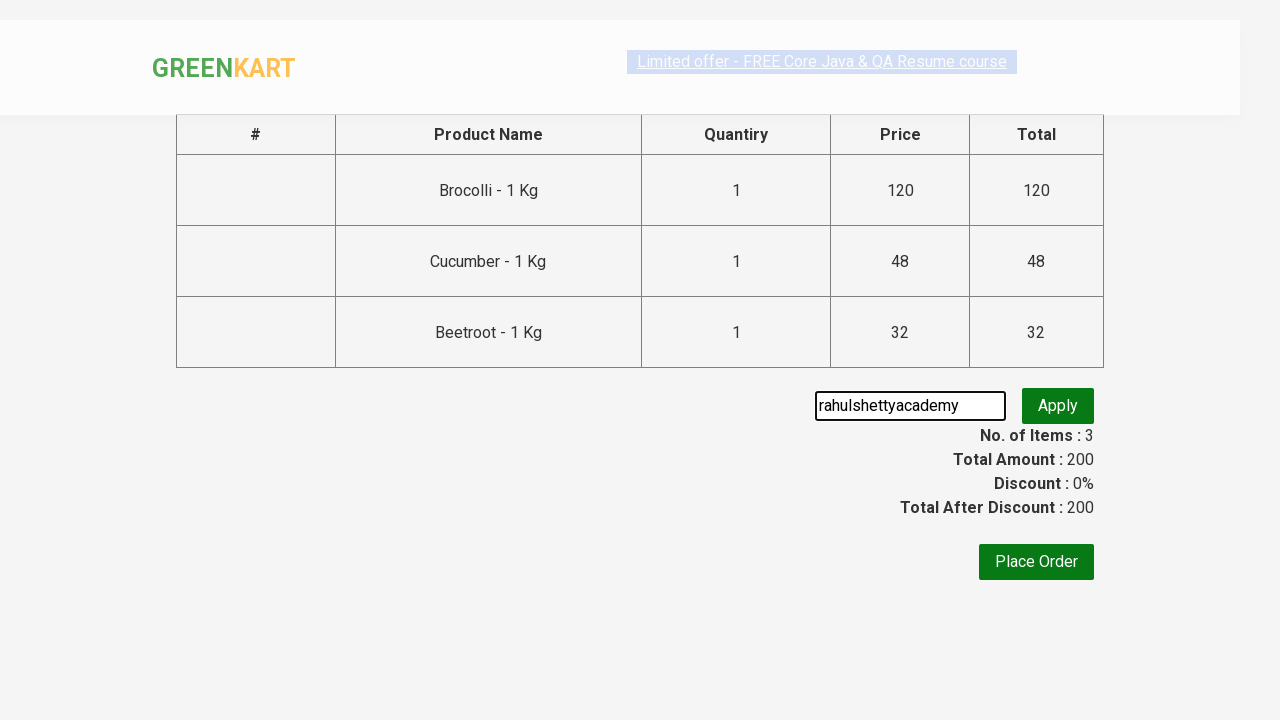

Clicked Apply button to apply promo code at (1058, 406) on button.promoBtn
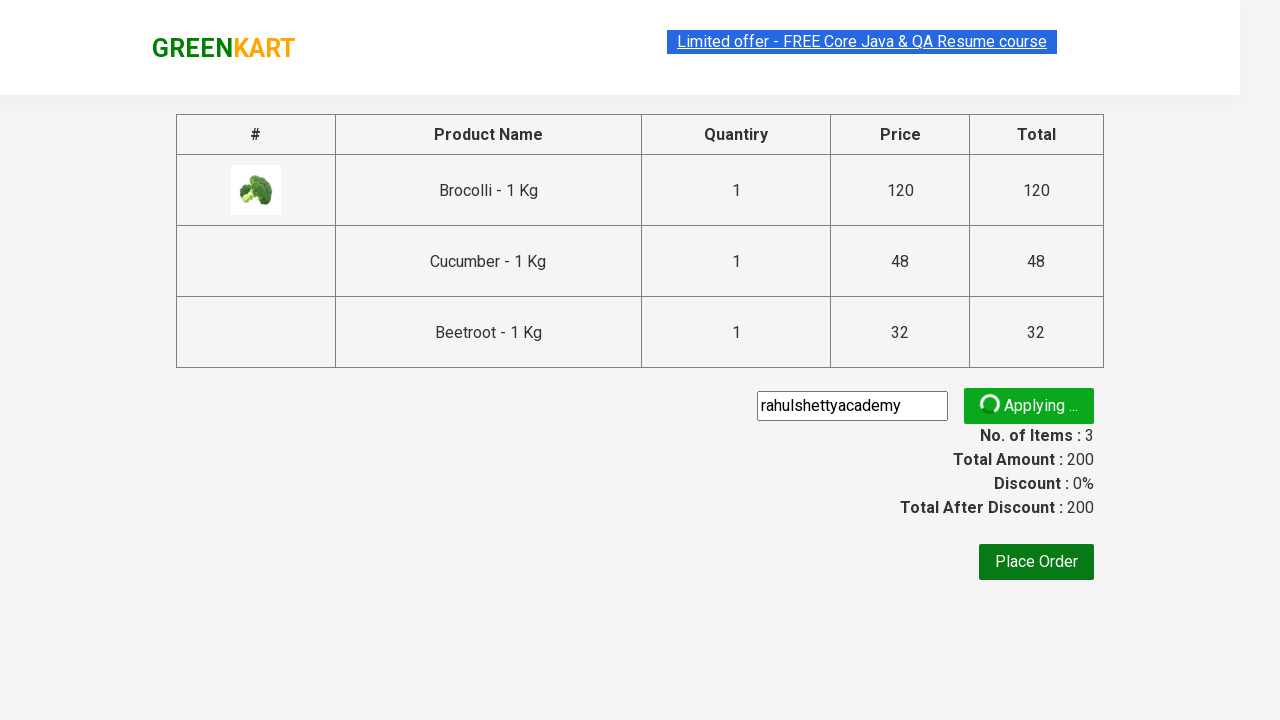

Promo code successfully applied and confirmed
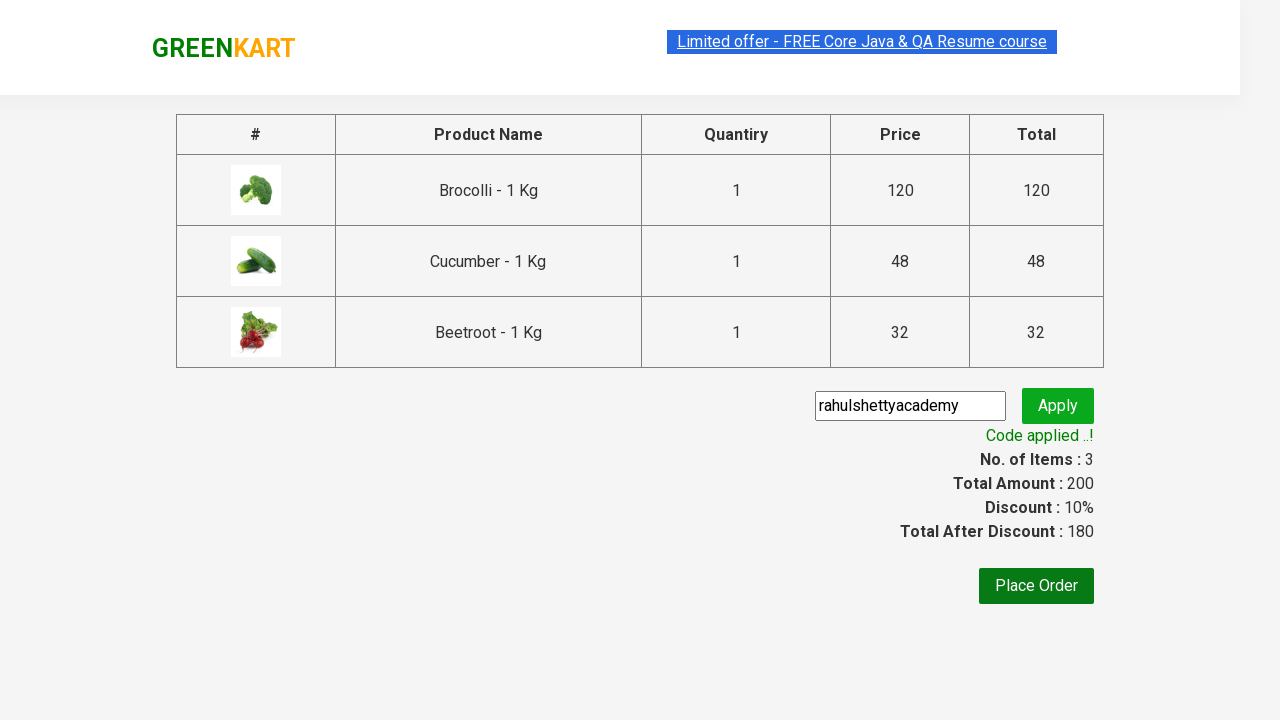

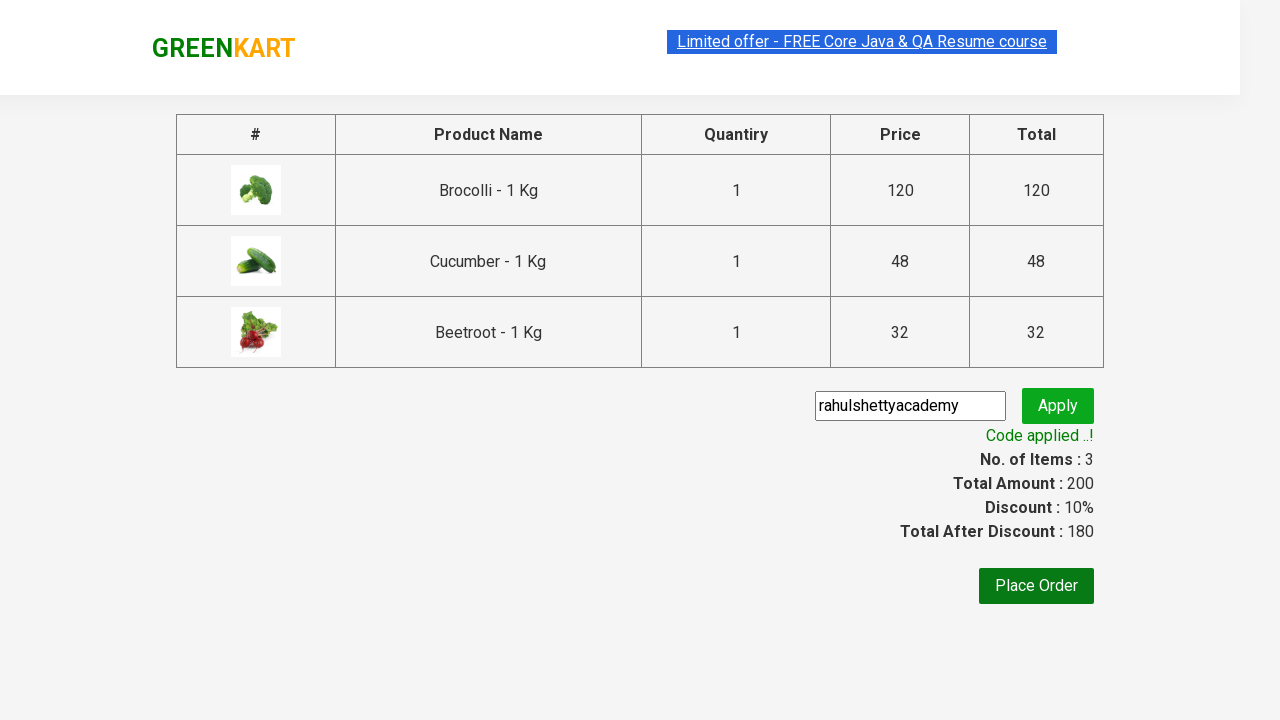